Tests that new items are appended to the bottom of the list by creating 3 todos and verifying the count

Starting URL: https://demo.playwright.dev/todomvc

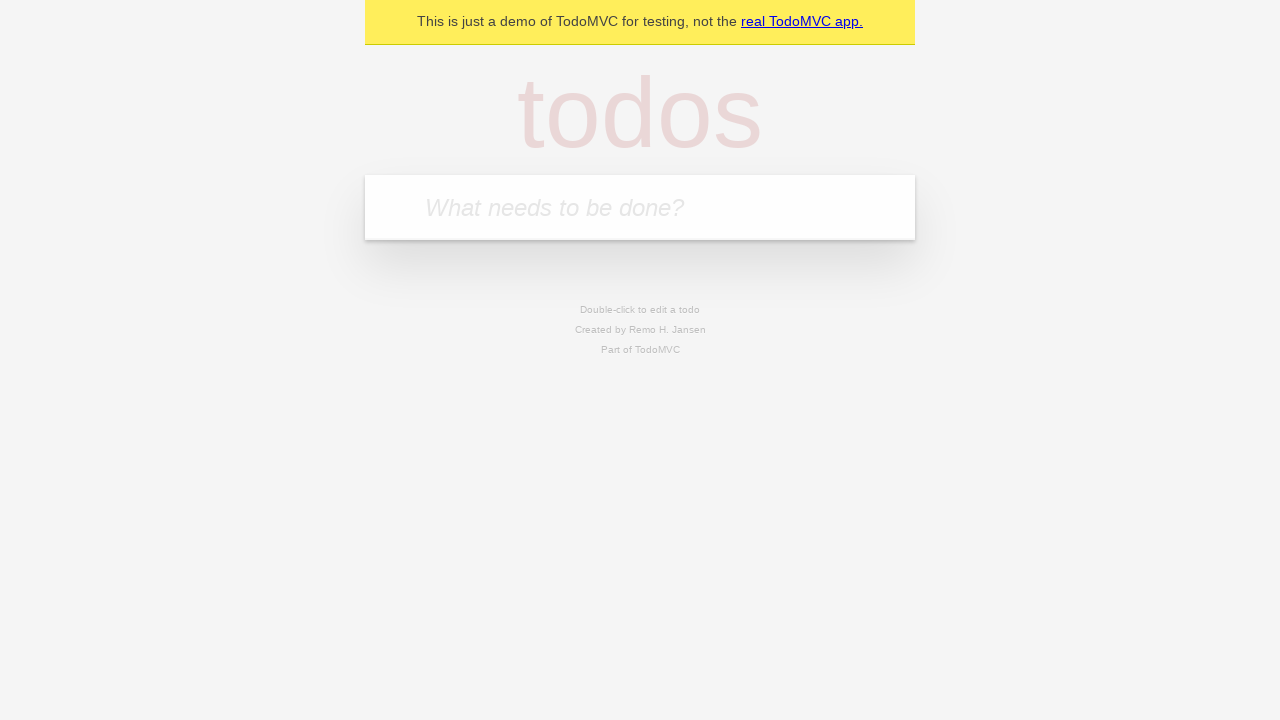

Filled new todo input with 'buy some cheese' on .new-todo
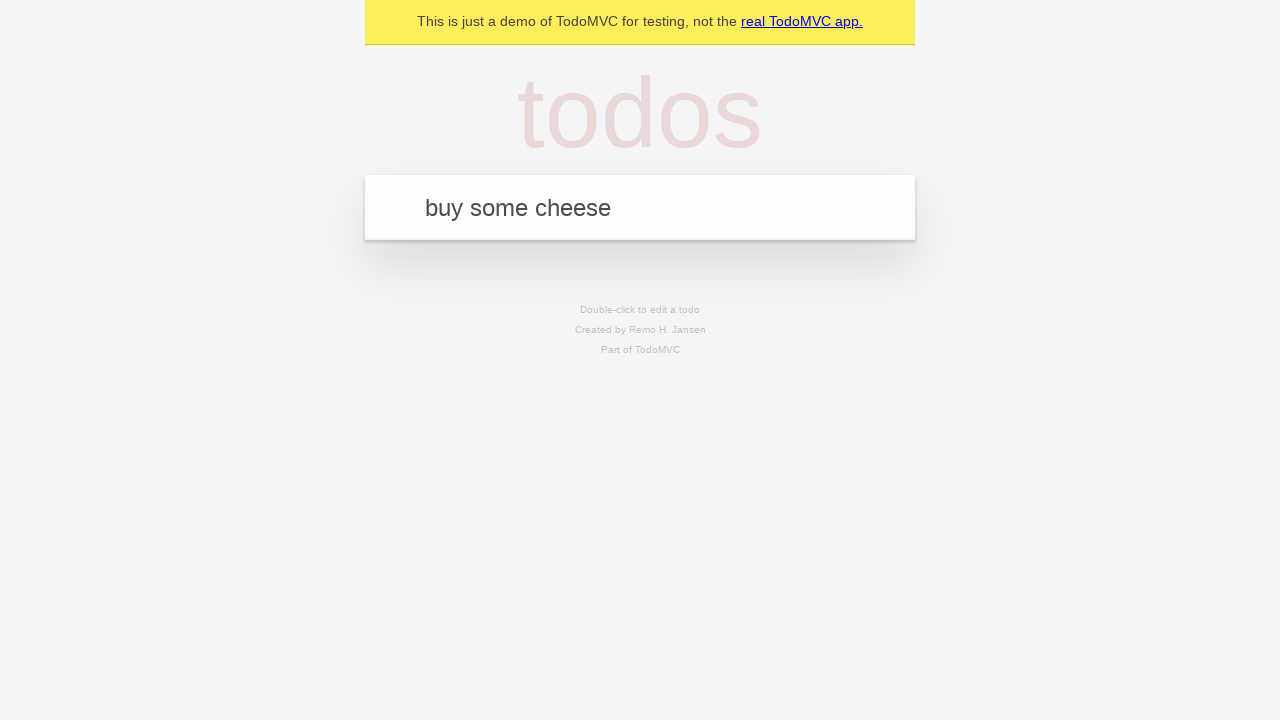

Pressed Enter to create first todo on .new-todo
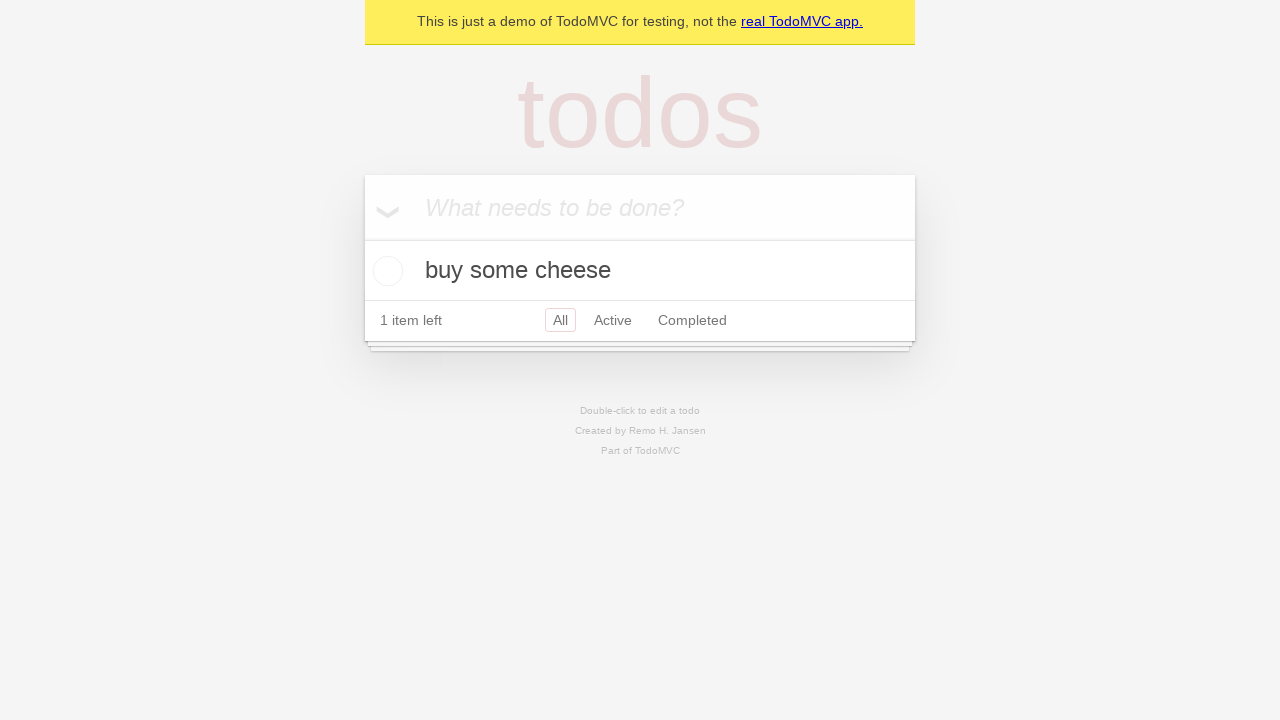

Filled new todo input with 'feed the cat' on .new-todo
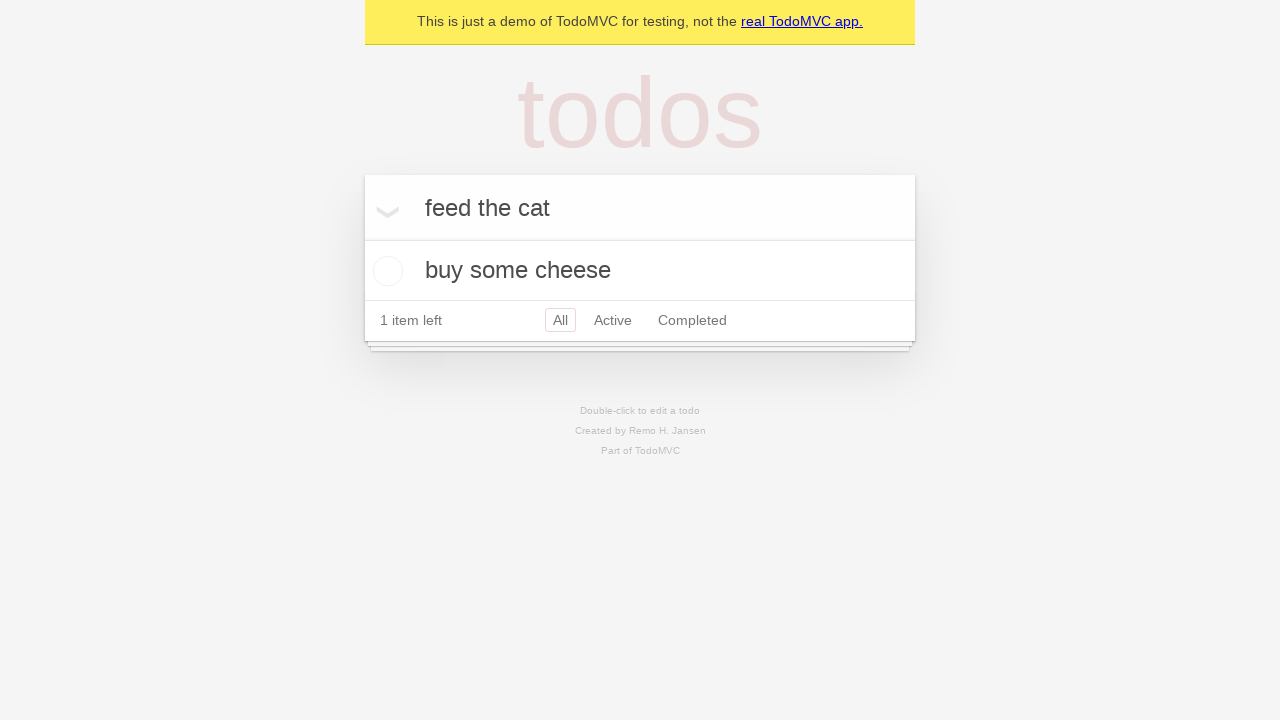

Pressed Enter to create second todo on .new-todo
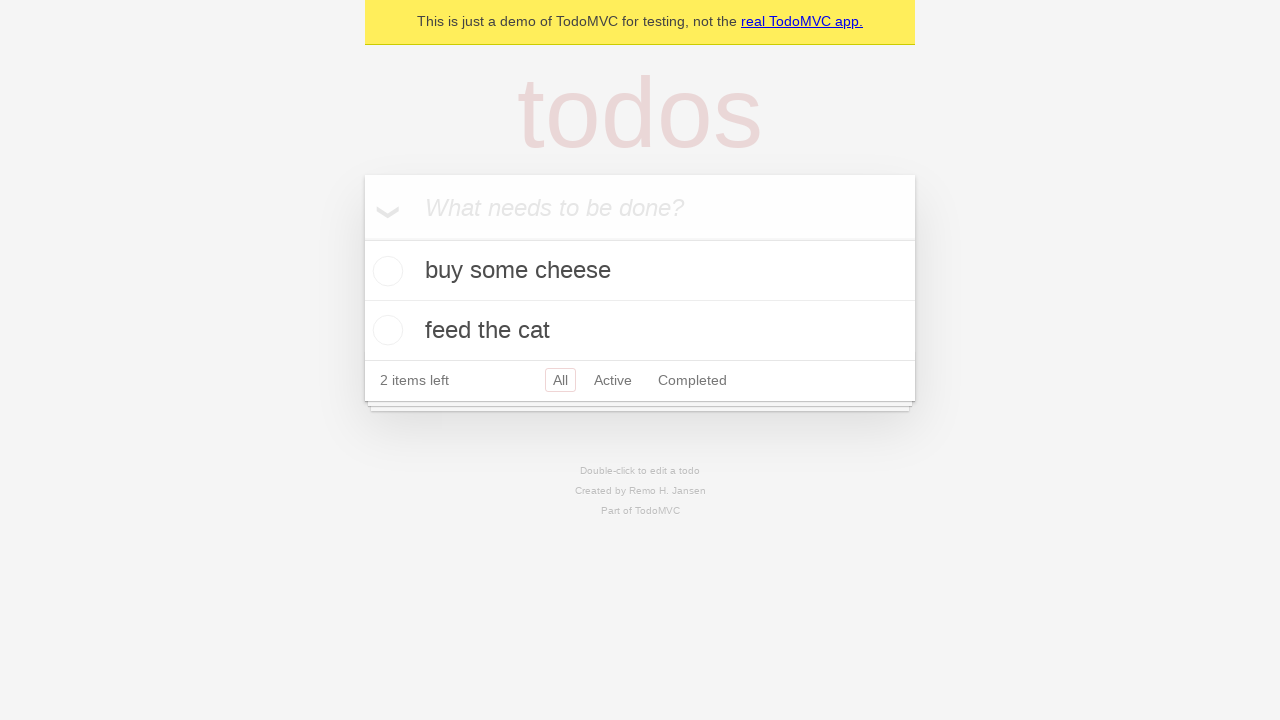

Filled new todo input with 'book a doctors appointment' on .new-todo
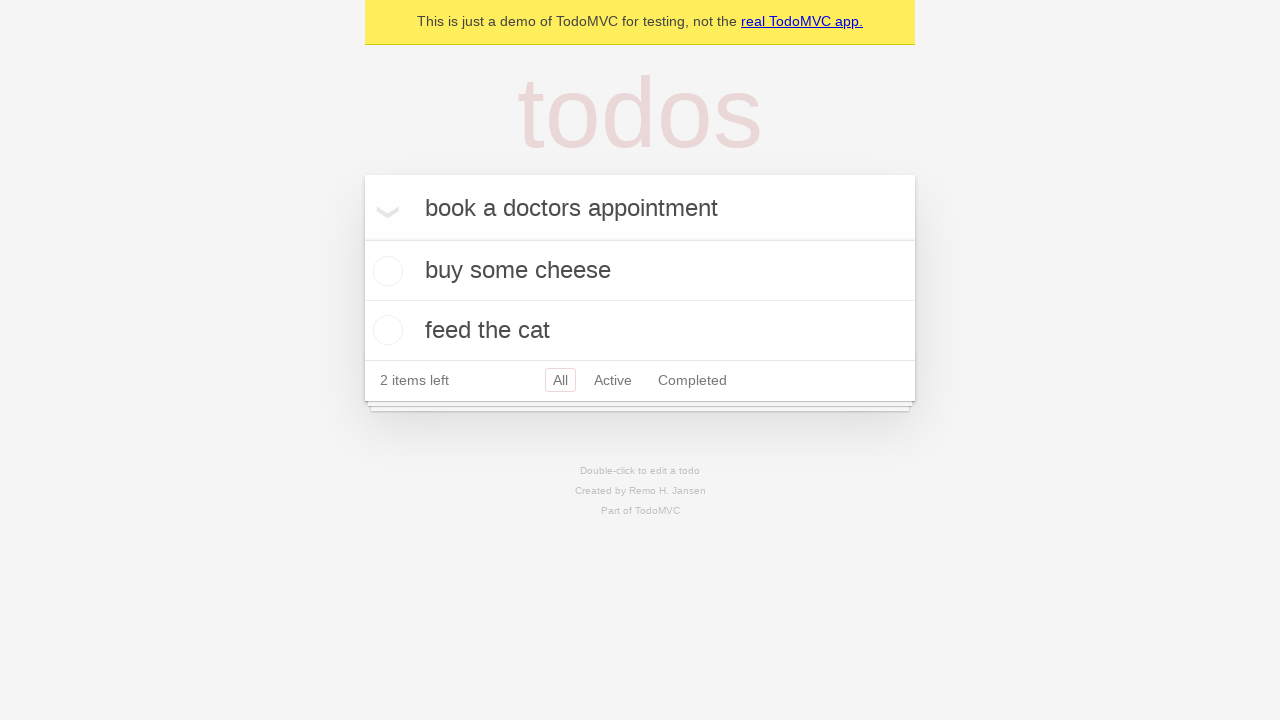

Pressed Enter to create third todo on .new-todo
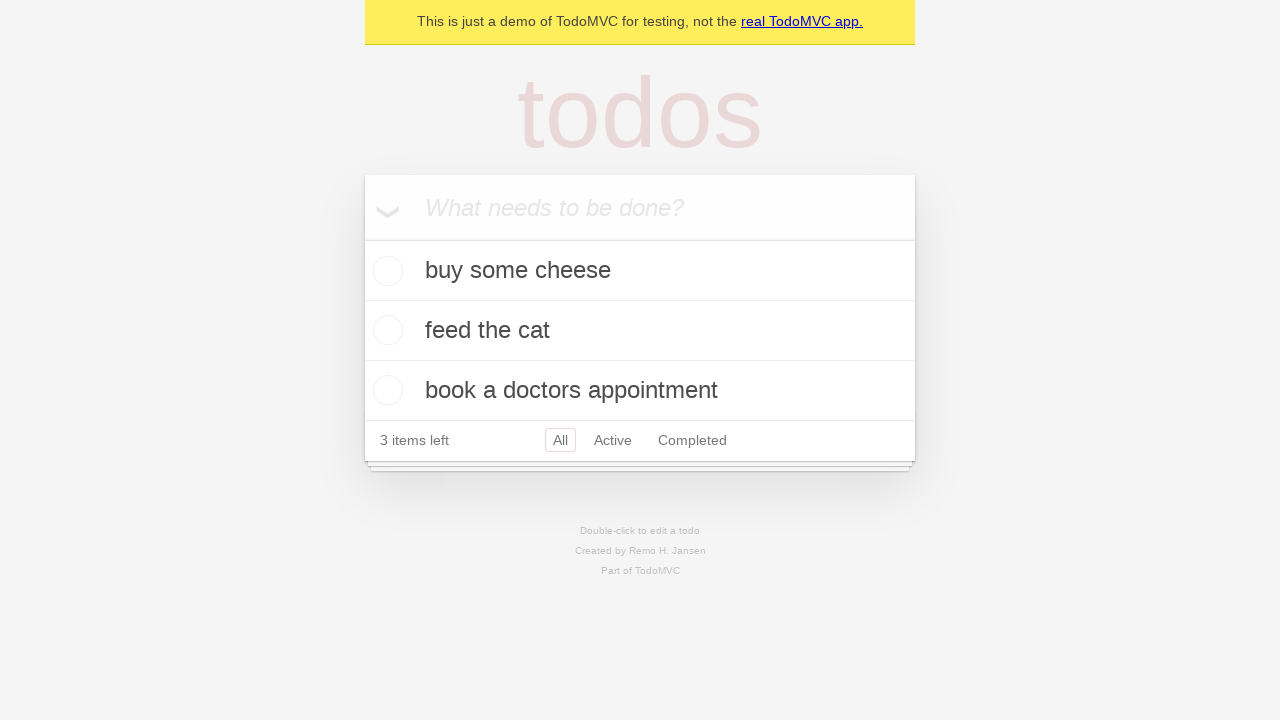

Todo count element appeared, confirming 3 items in list
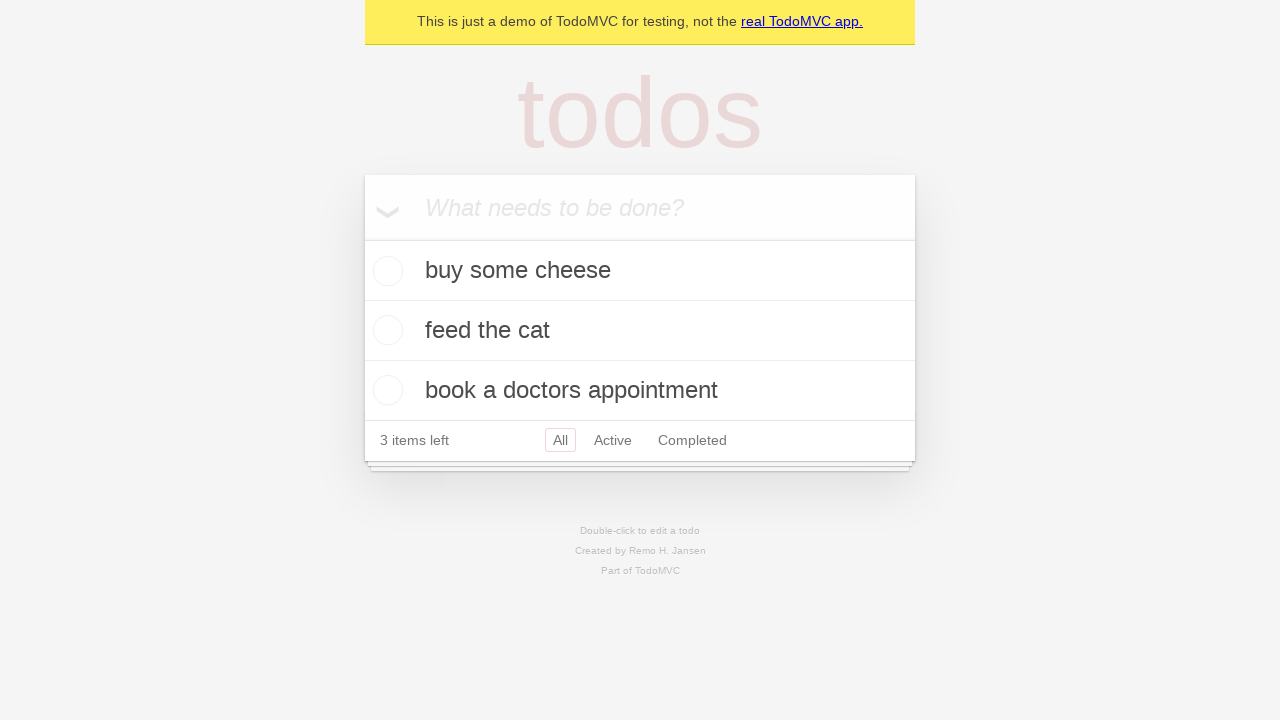

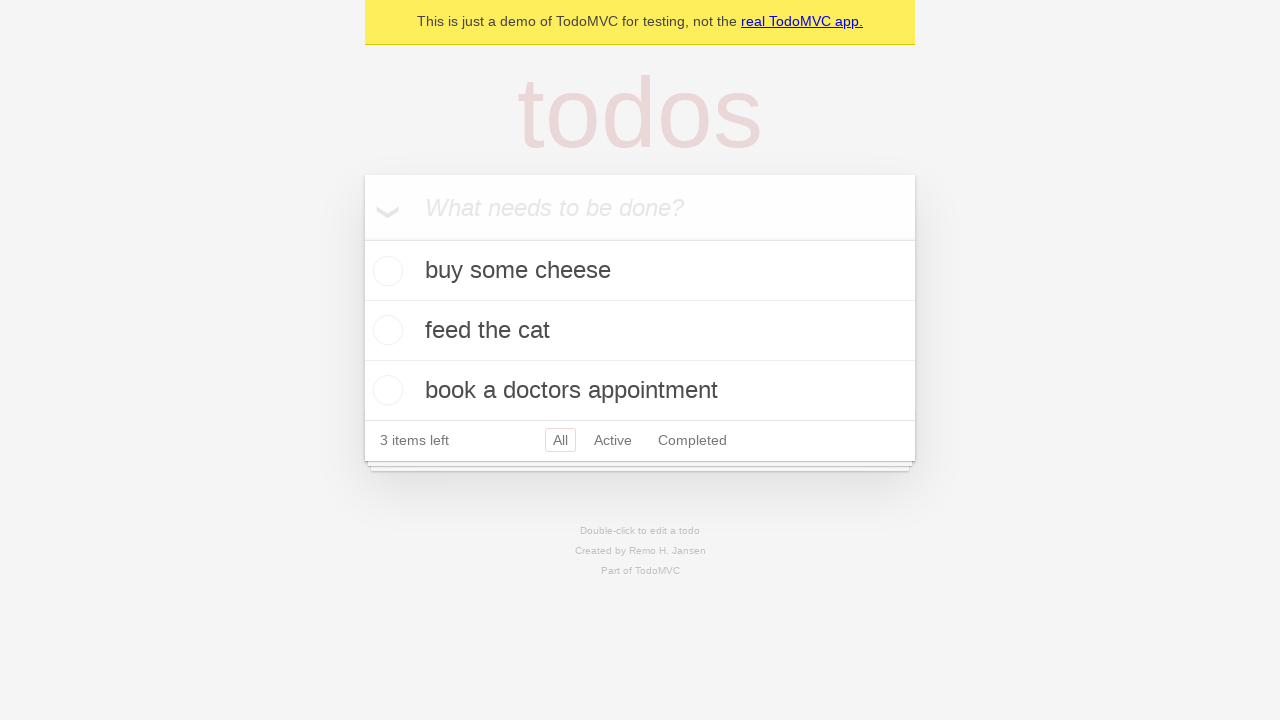